Tests a form by entering a name into an input field and clicking a button on a QA automation test page

Starting URL: https://erikdark.github.io/Qa_autotest_01/

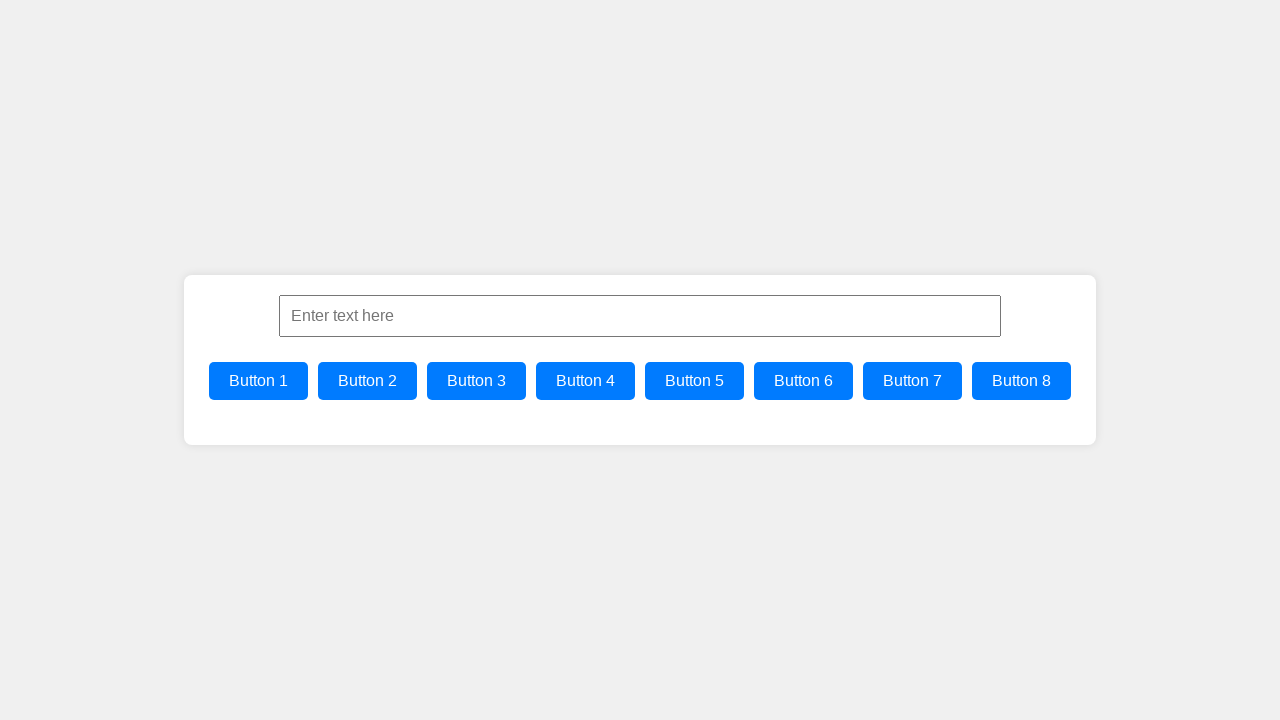

Filled input field with name 'Картман' on #inputField
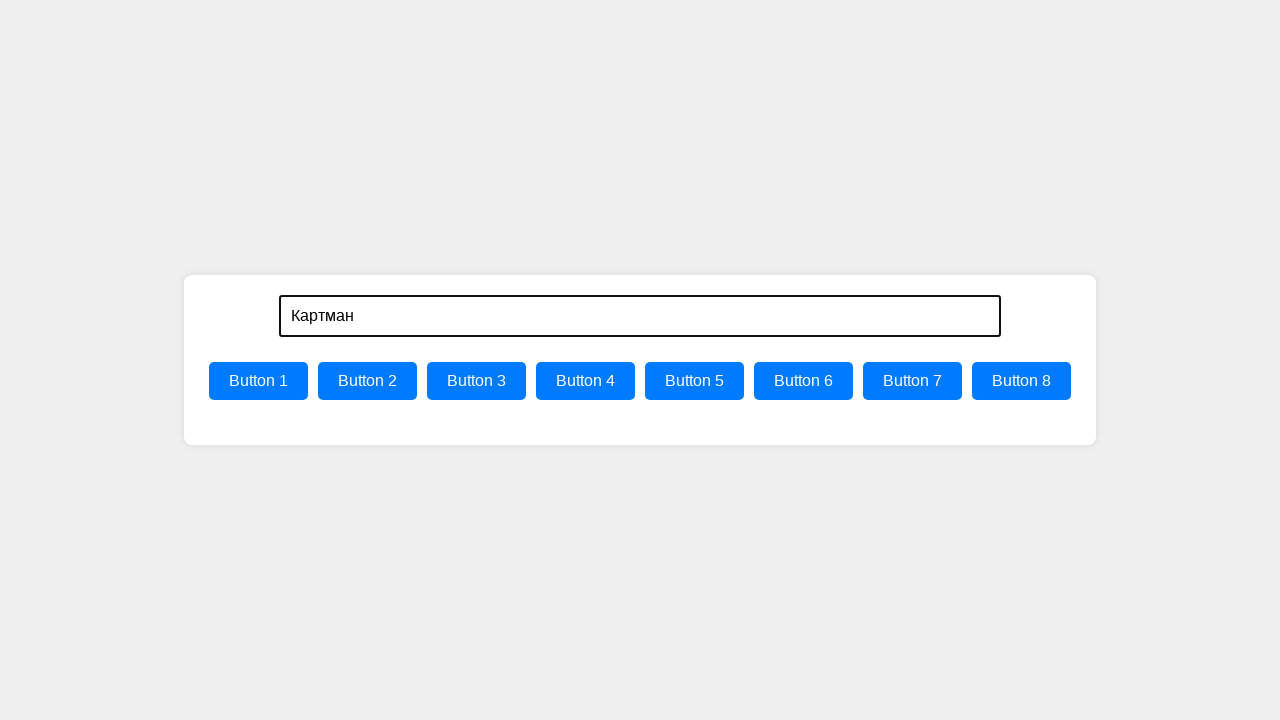

Clicked the third button in the buttons section at (476, 381) on .buttons .btn:nth-child(3)
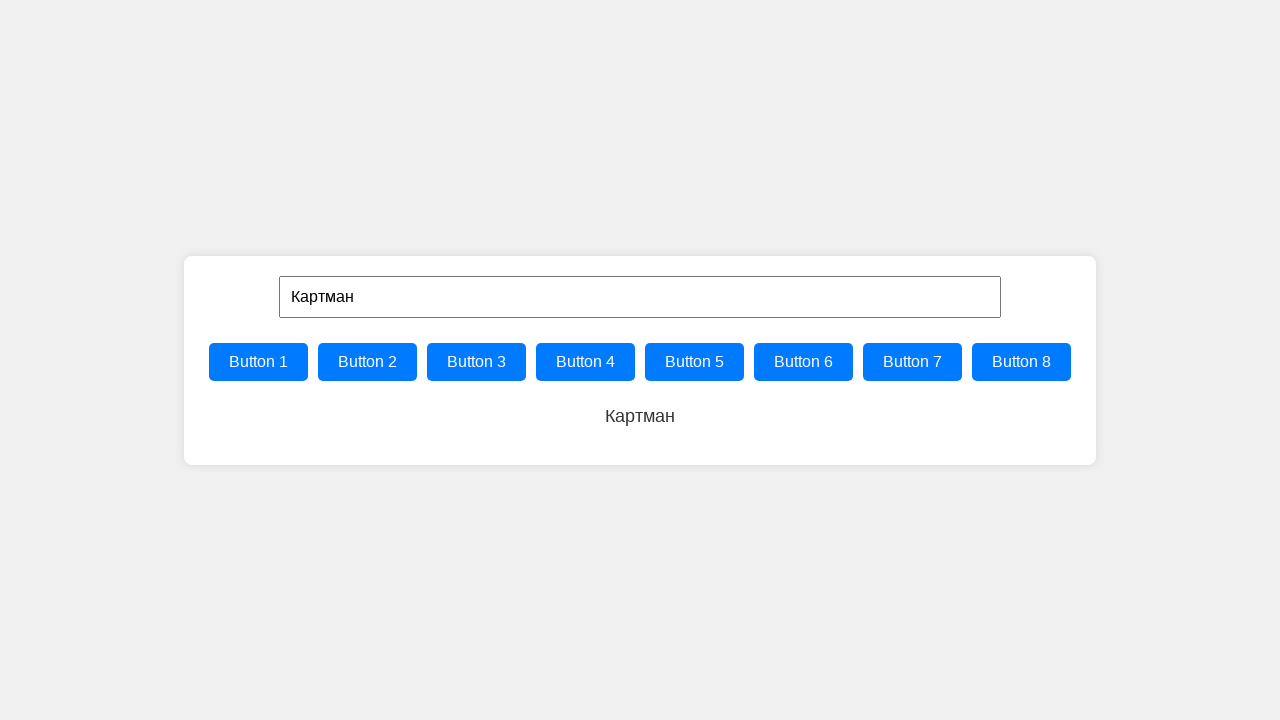

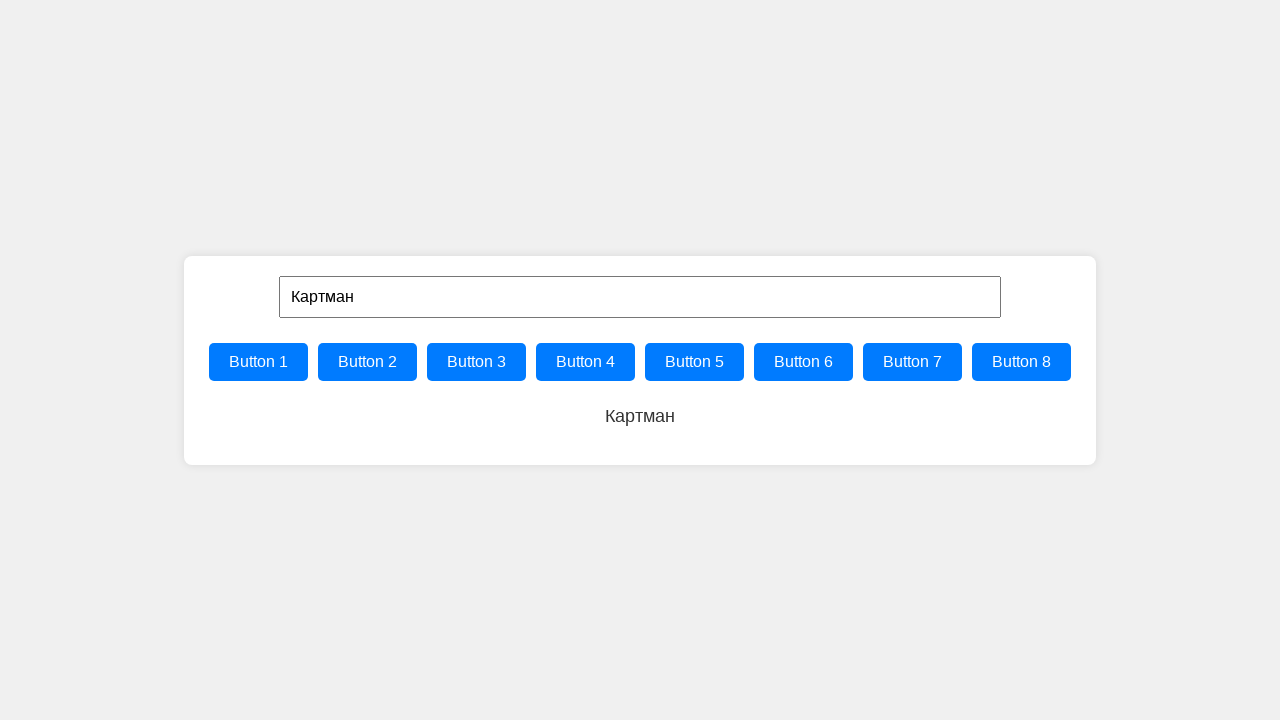